Tests the search functionality on 99 Bottles of Beer website by navigating to the search page, entering "java" as a search term, submitting, and verifying the search value persists

Starting URL: https://www.99-bottles-of-beer.net/

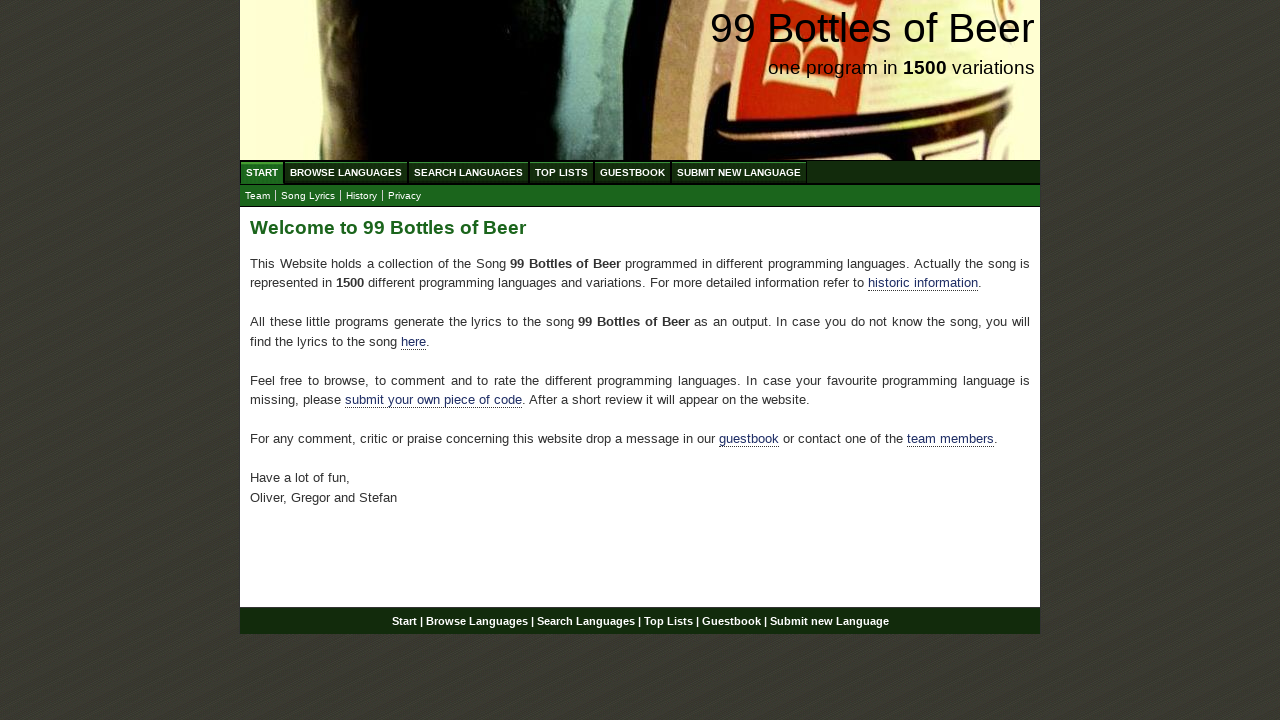

Clicked on search menu link at (468, 172) on ul#menu li a[href='/search.html']
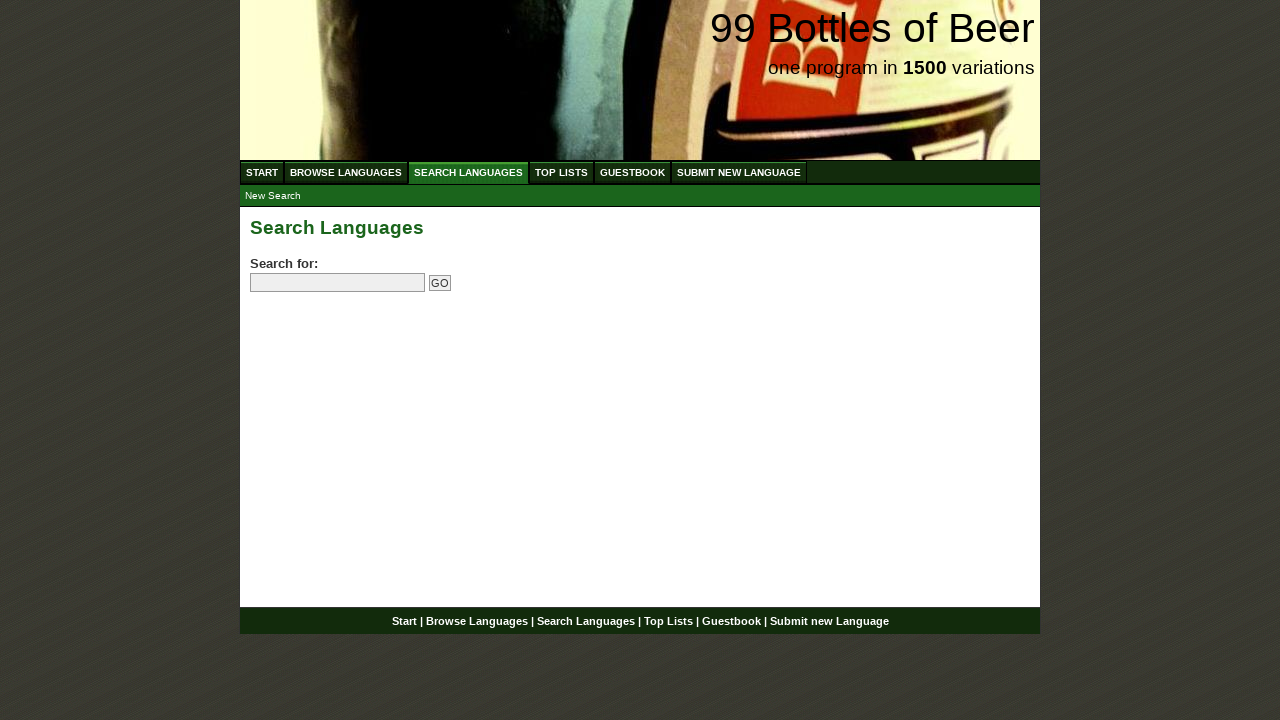

Filled search box with 'java' on form#searchlanguages input[name='search']
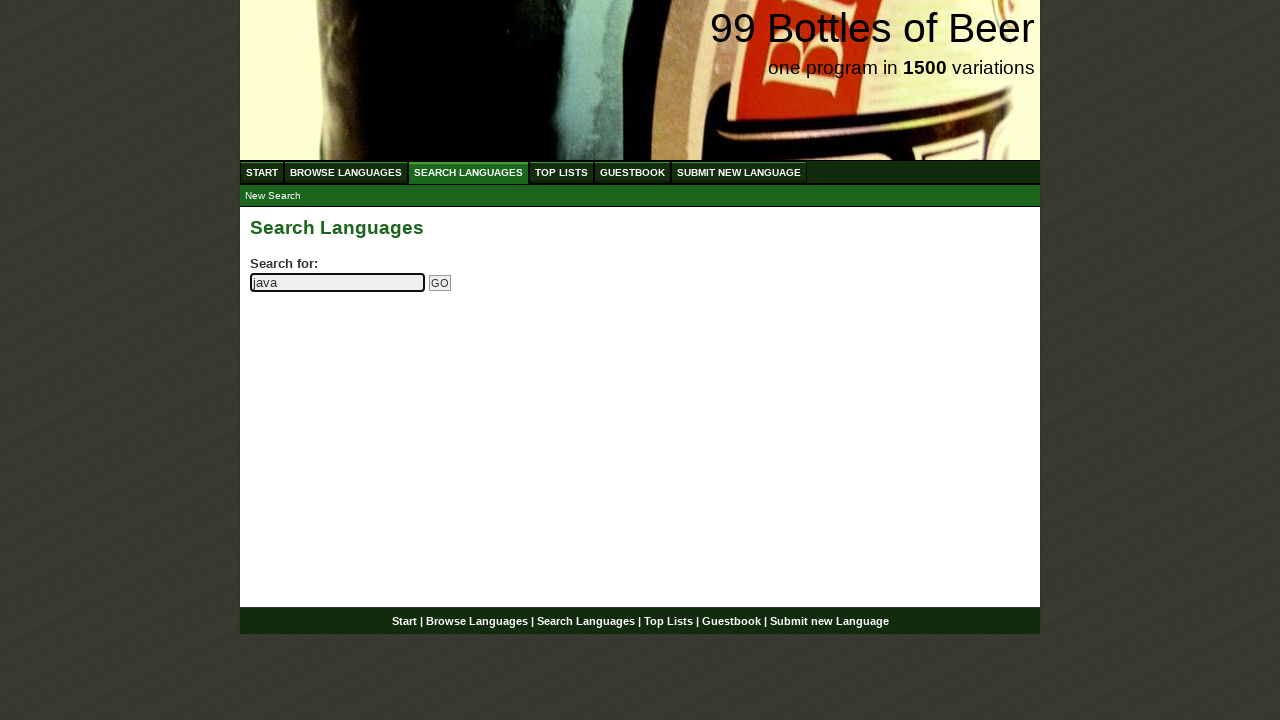

Clicked submit search button at (440, 283) on input[name='submitsearch']
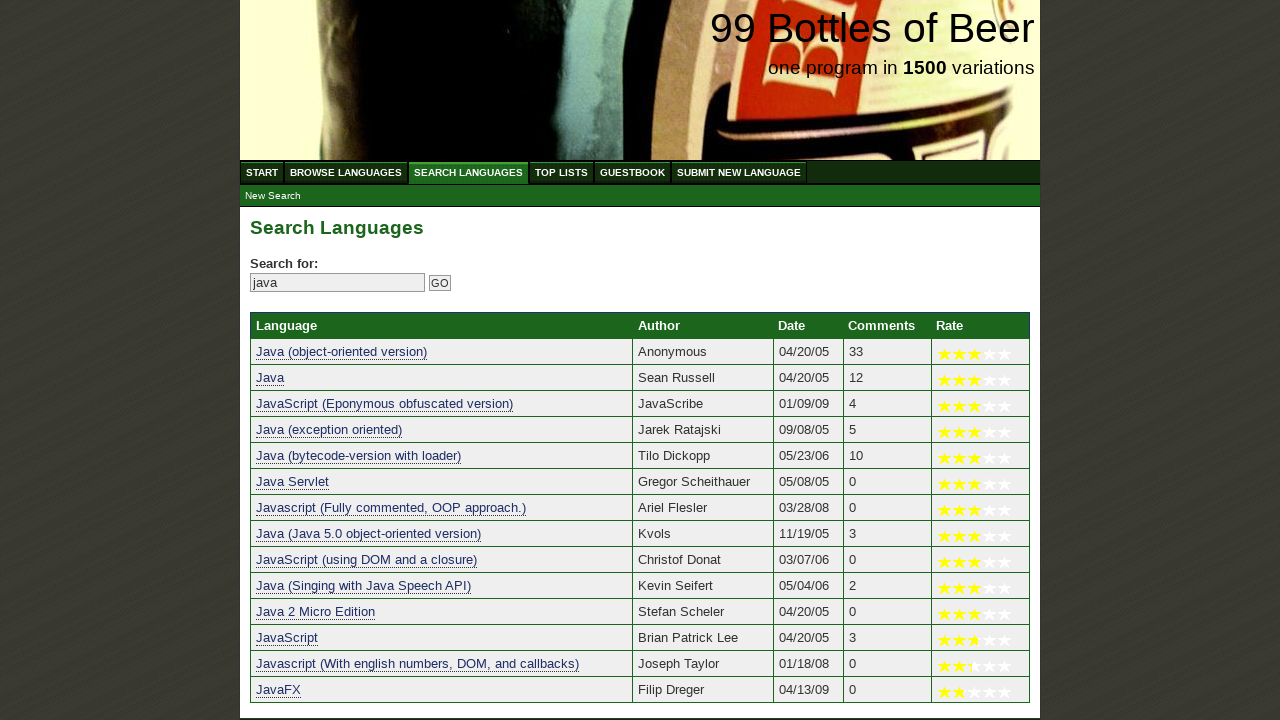

Search results page loaded and search field is visible with 'java' persisted
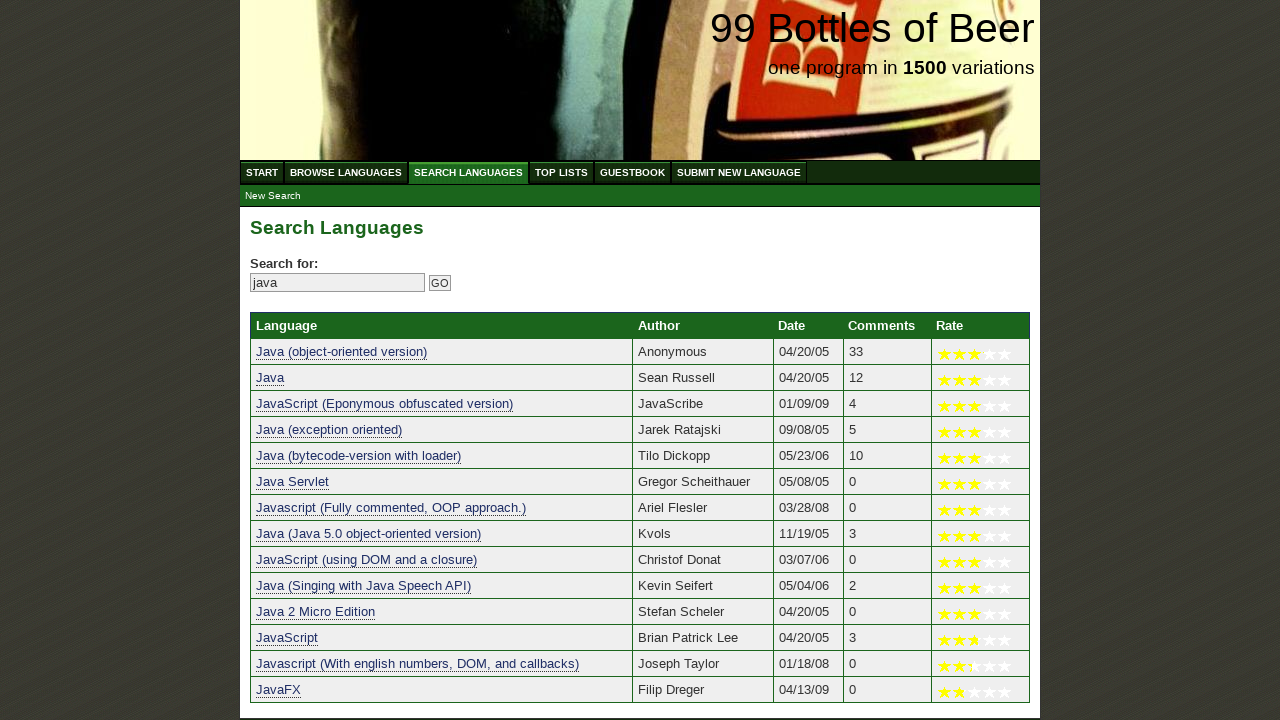

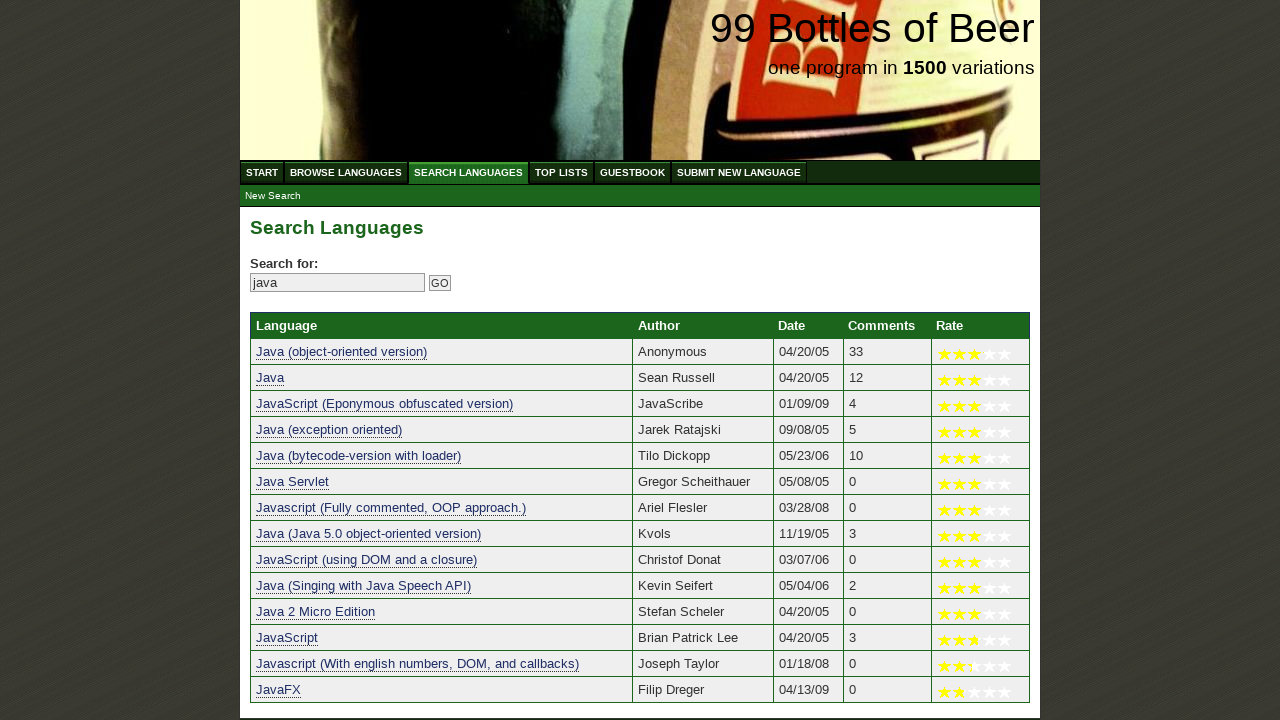